Navigates to a complicated page and verifies that links are present on the page by waiting for anchor elements to load.

Starting URL: https://ultimateqa.com/complicated-page

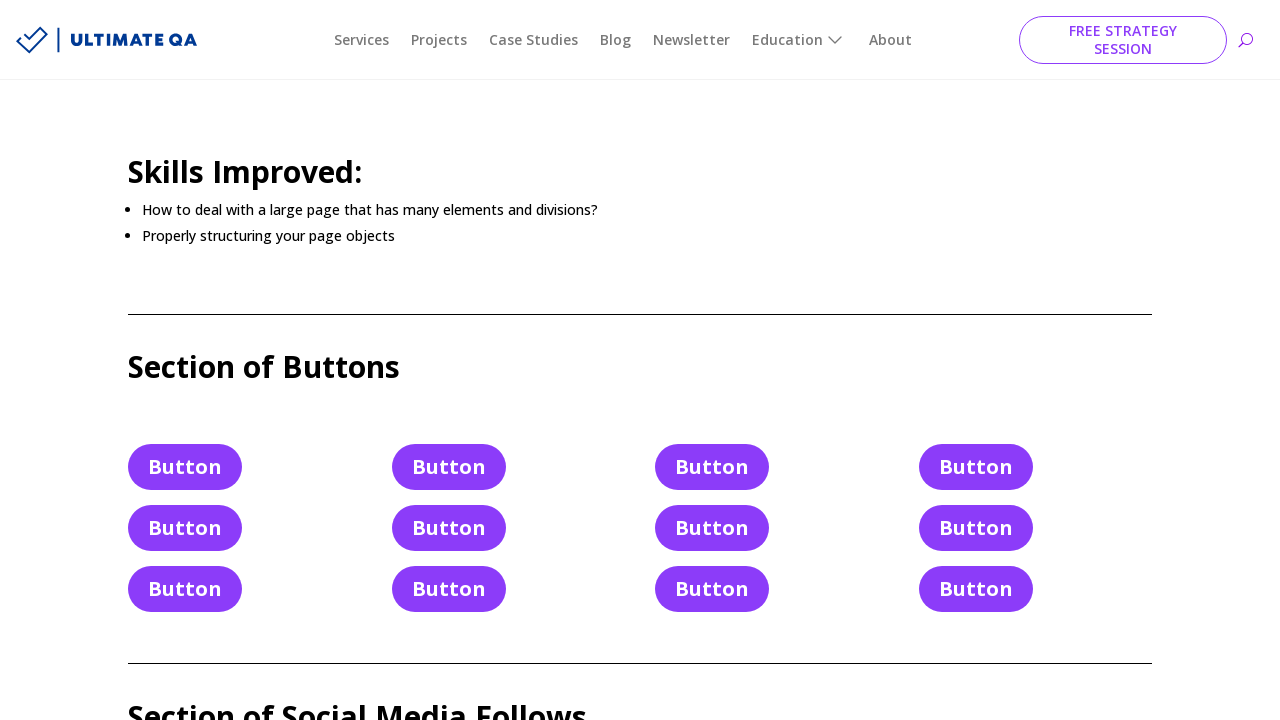

Navigated to https://ultimateqa.com/complicated-page
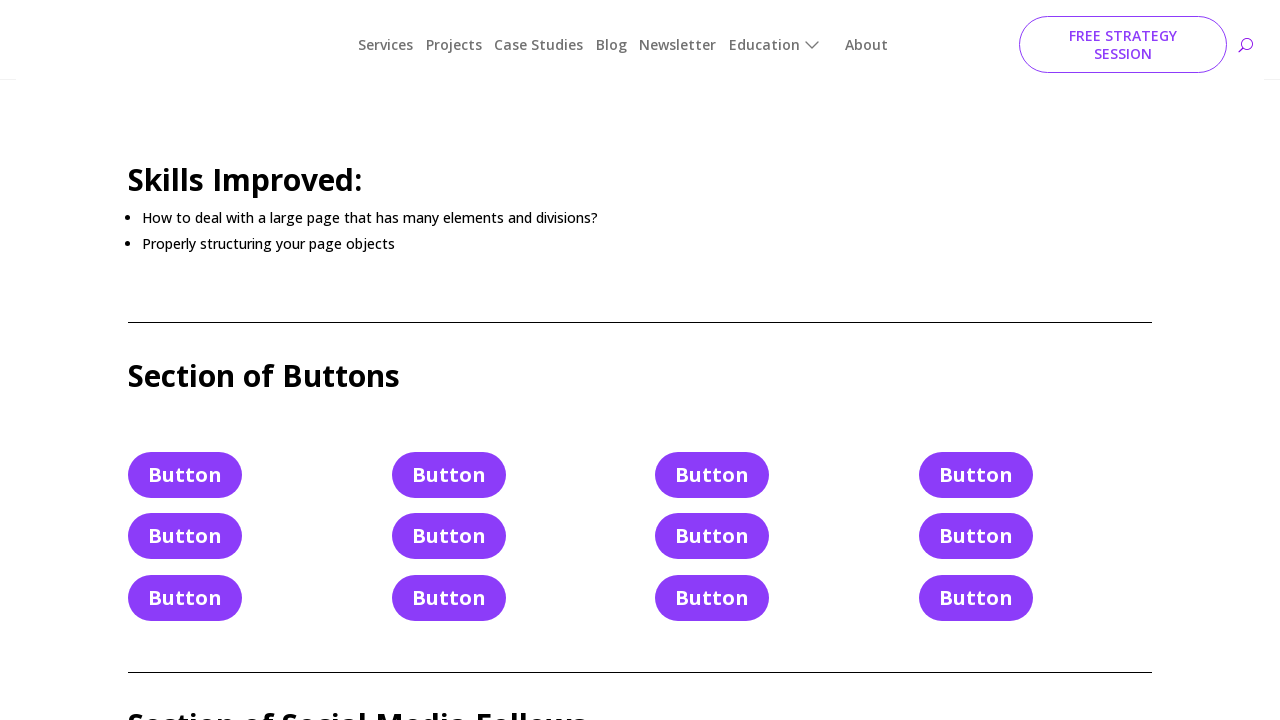

Page DOM content loaded
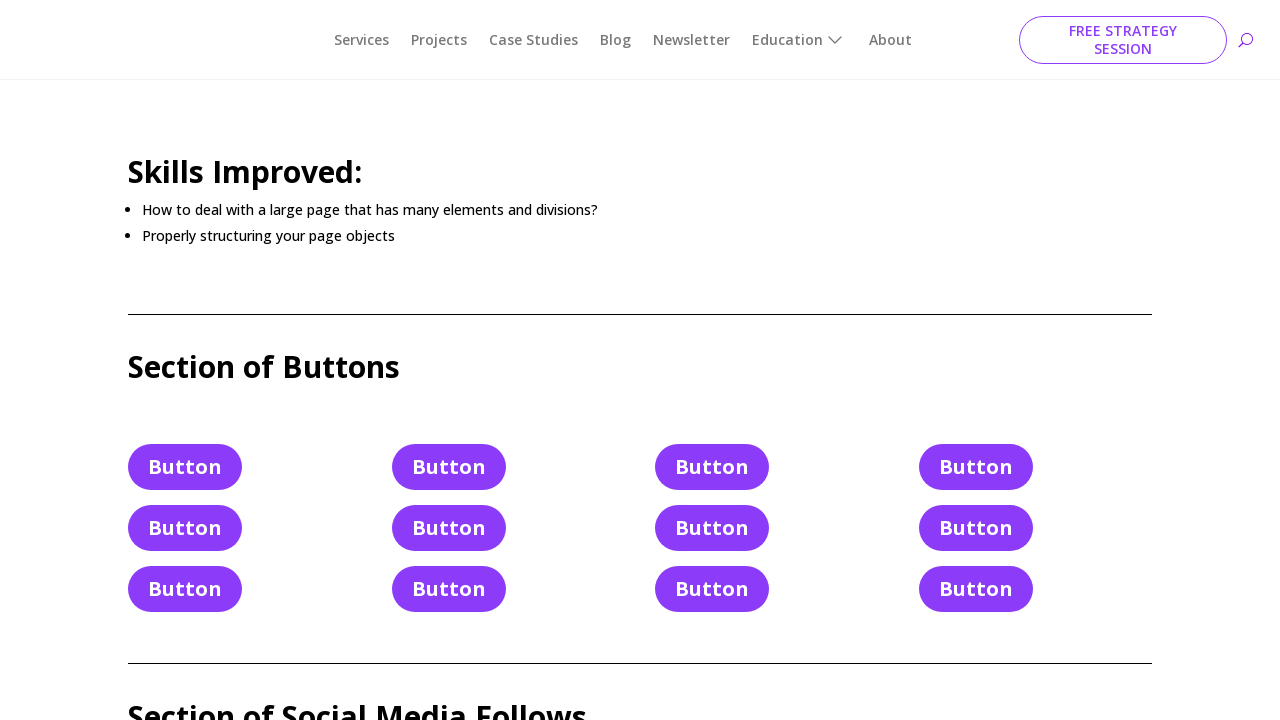

Anchor elements loaded on the page
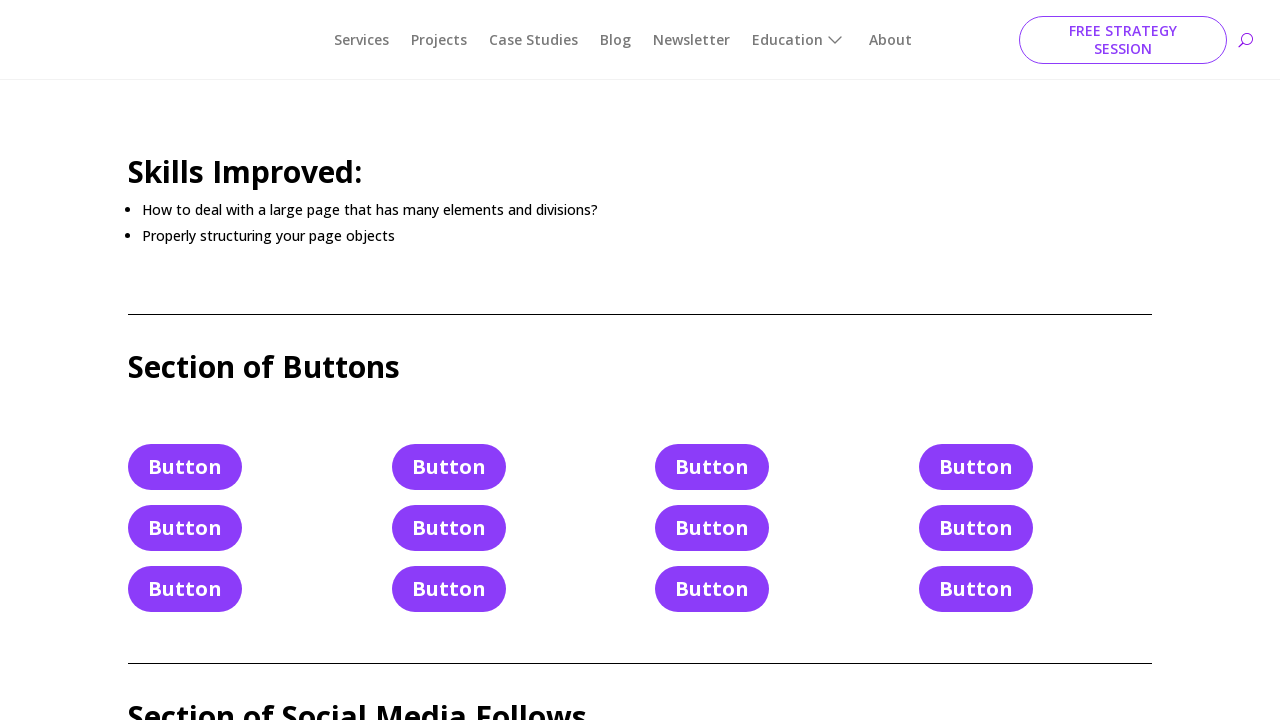

Found 74 anchor elements on the page
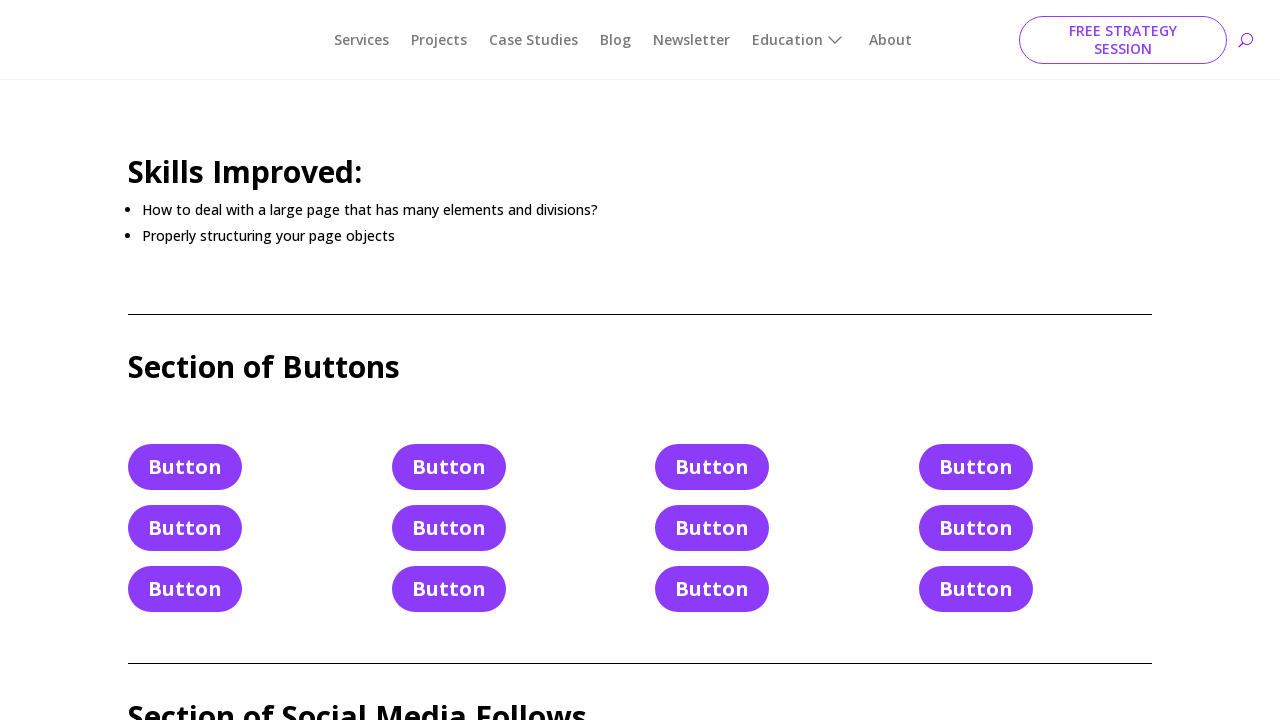

Verified that links are present on the page
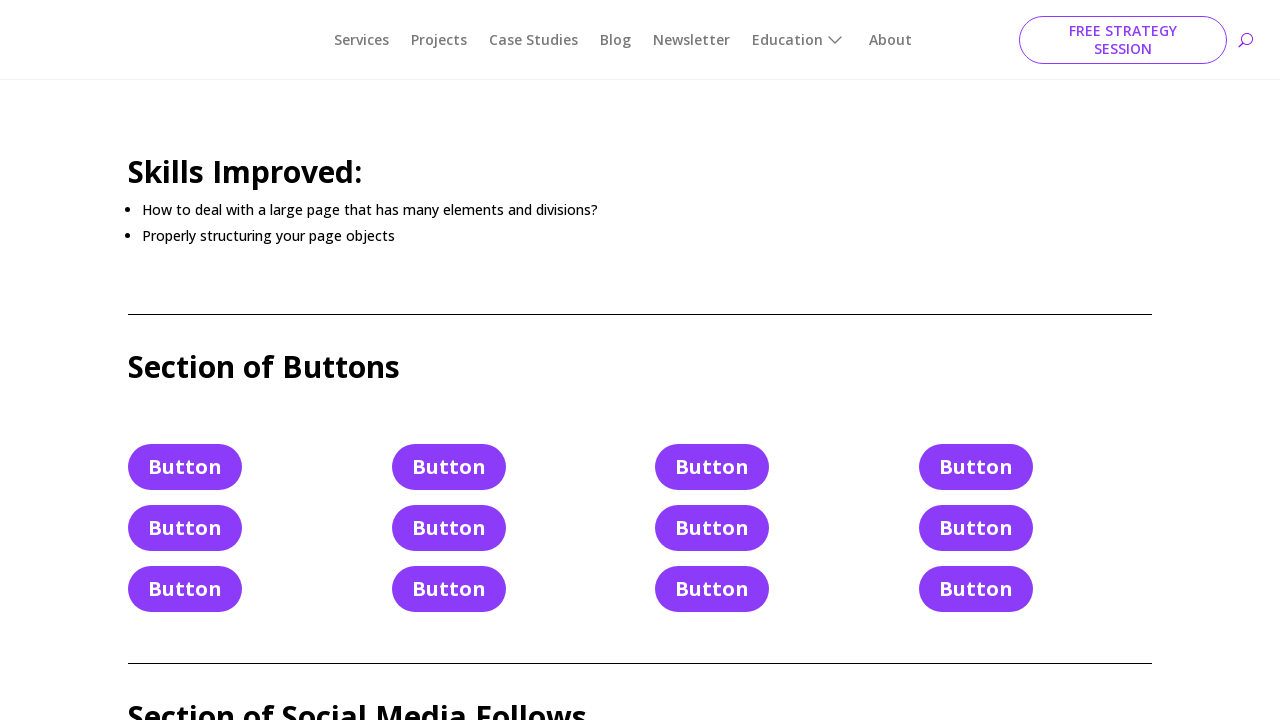

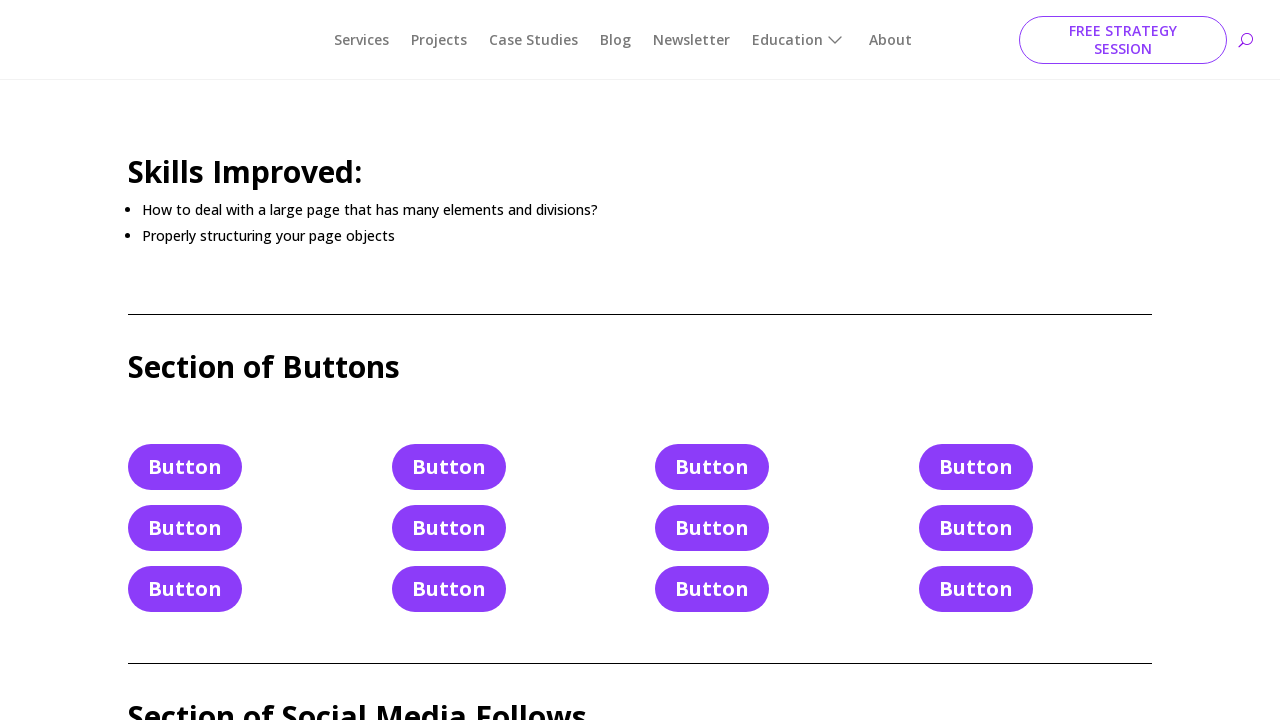